Tests the main navigation by clicking the Submit New Language menu button and verifying navigation to the submit page

Starting URL: https://www.99-bottles-of-beer.net/

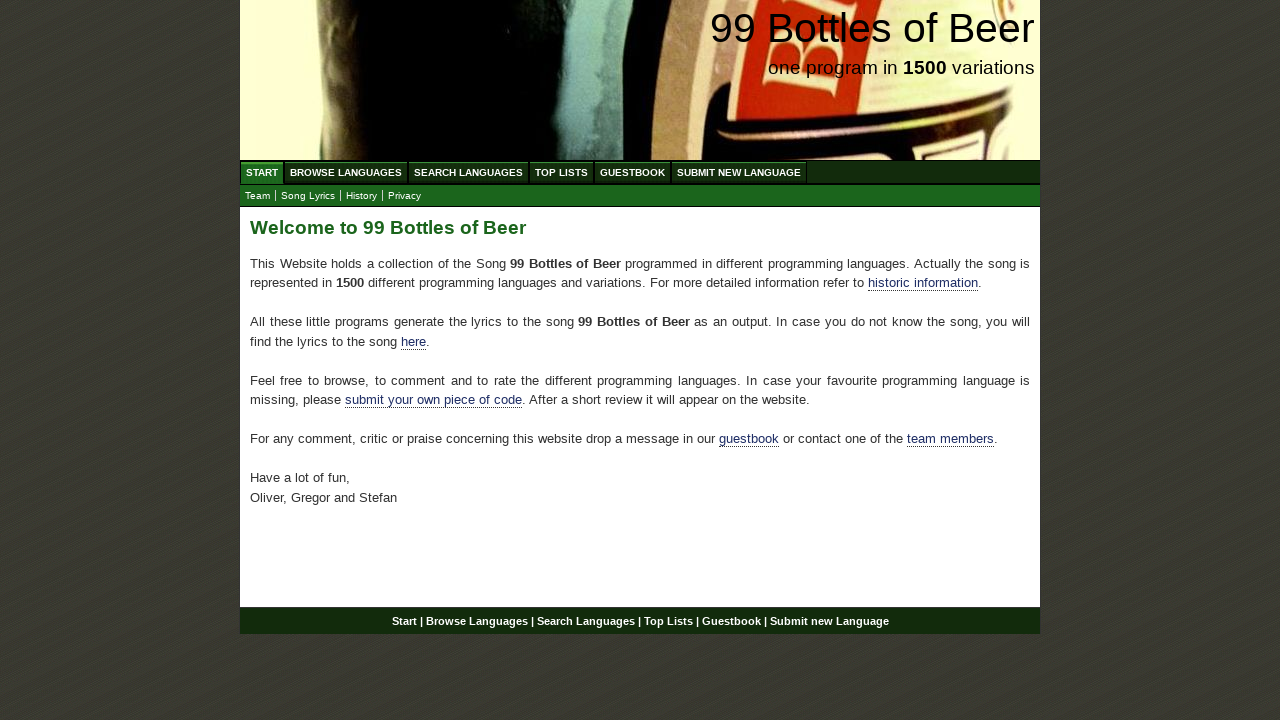

Clicked Submit New Language menu button at (739, 172) on xpath=//ul[@id='menu']/li/a[@href='/submitnewlanguage.html']
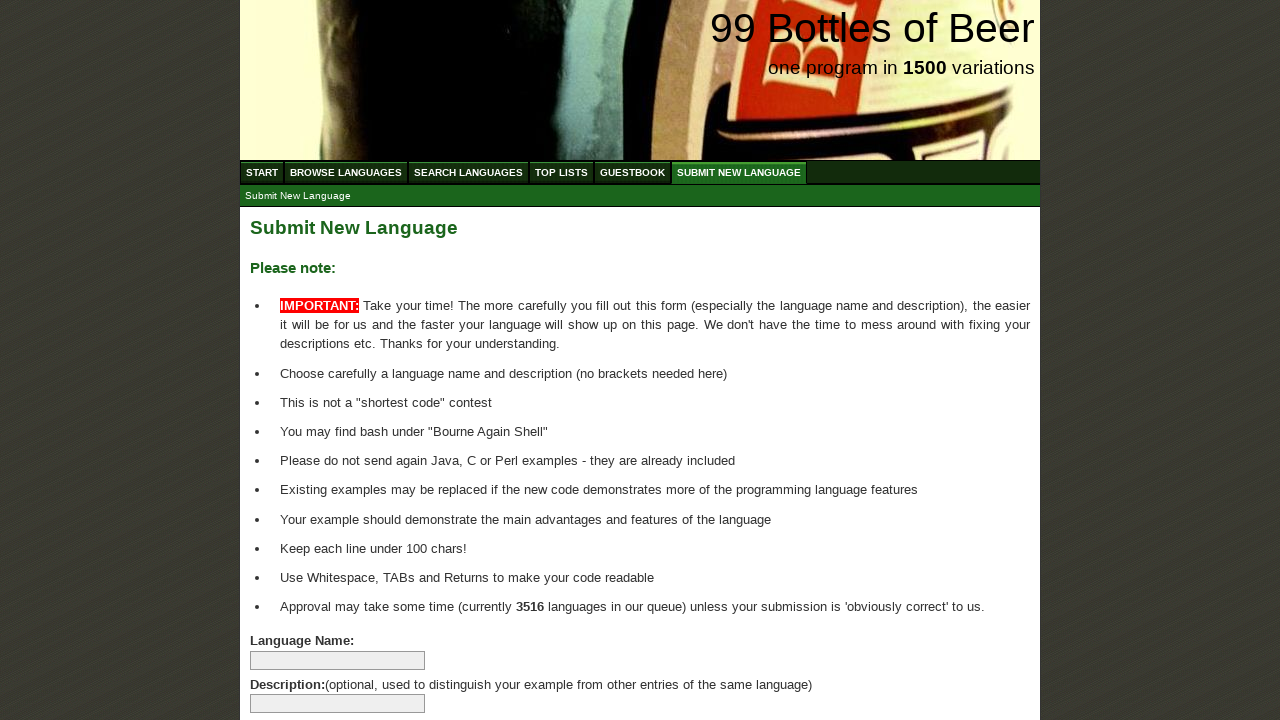

Navigation to submit new language page completed
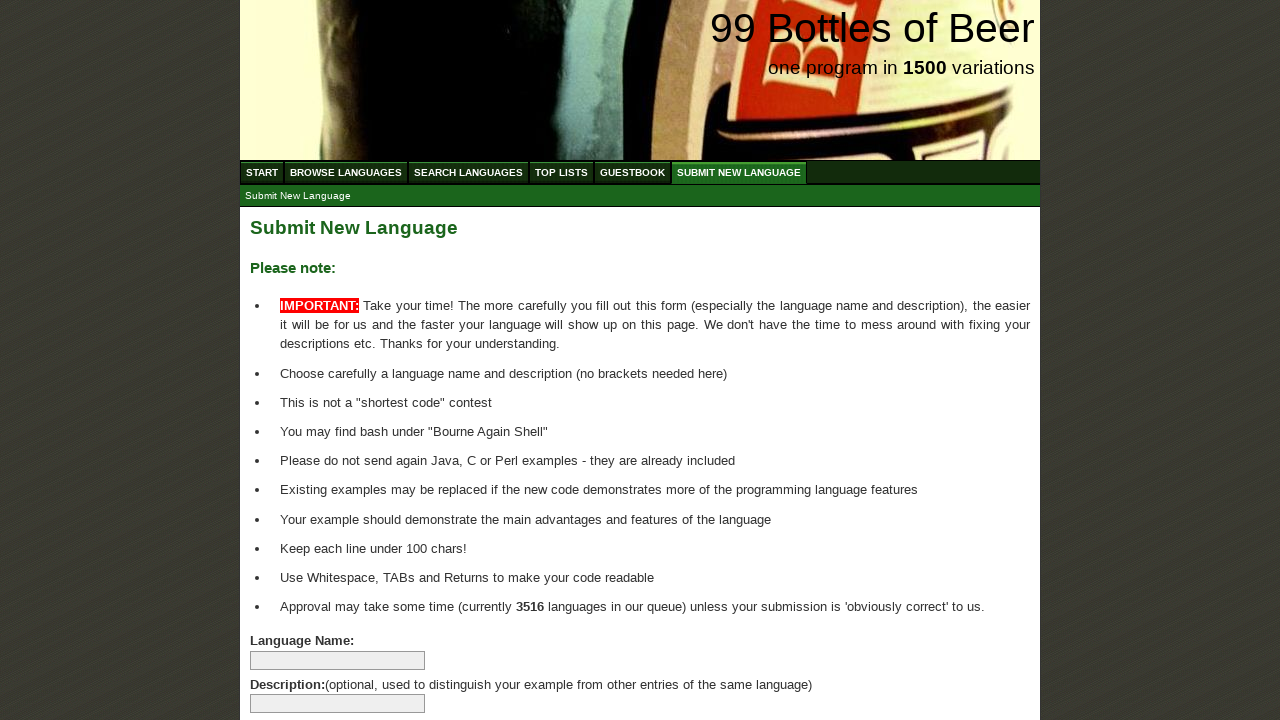

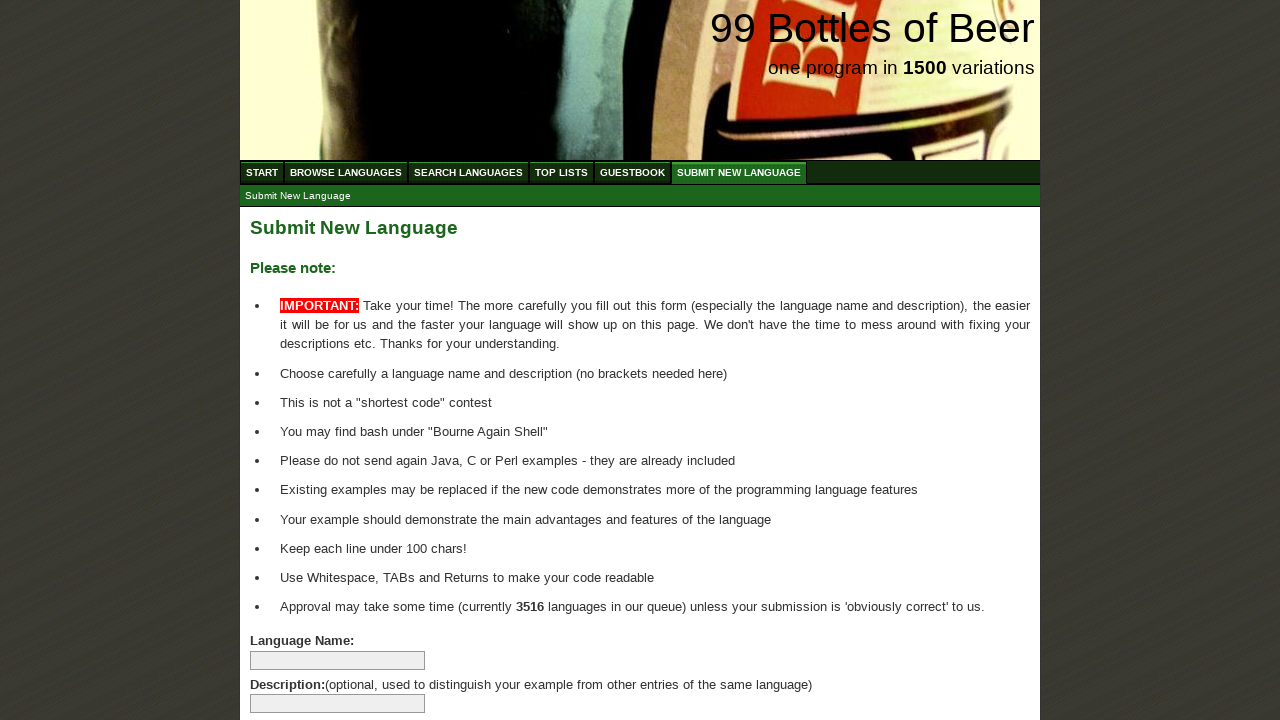